Tests web table functionality by adding a new record, searching for it, and then deleting it

Starting URL: https://demoqa.com/webtables

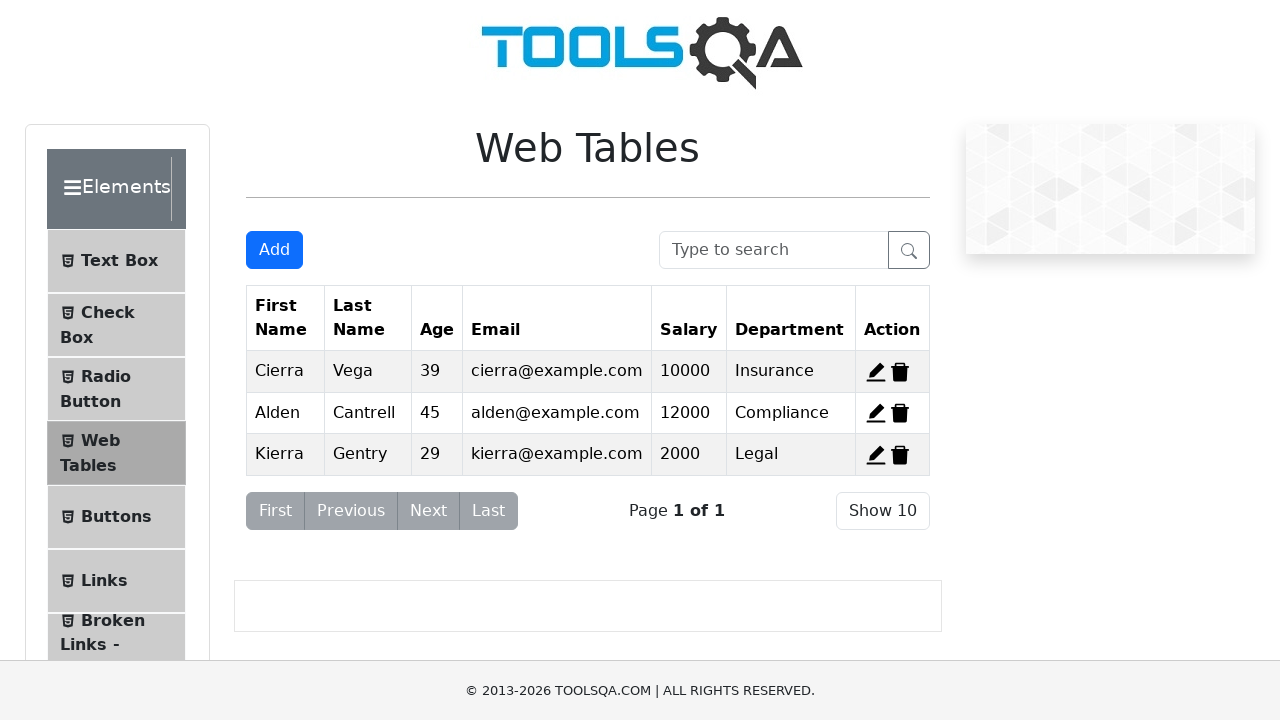

Scrolled down to make web table elements visible
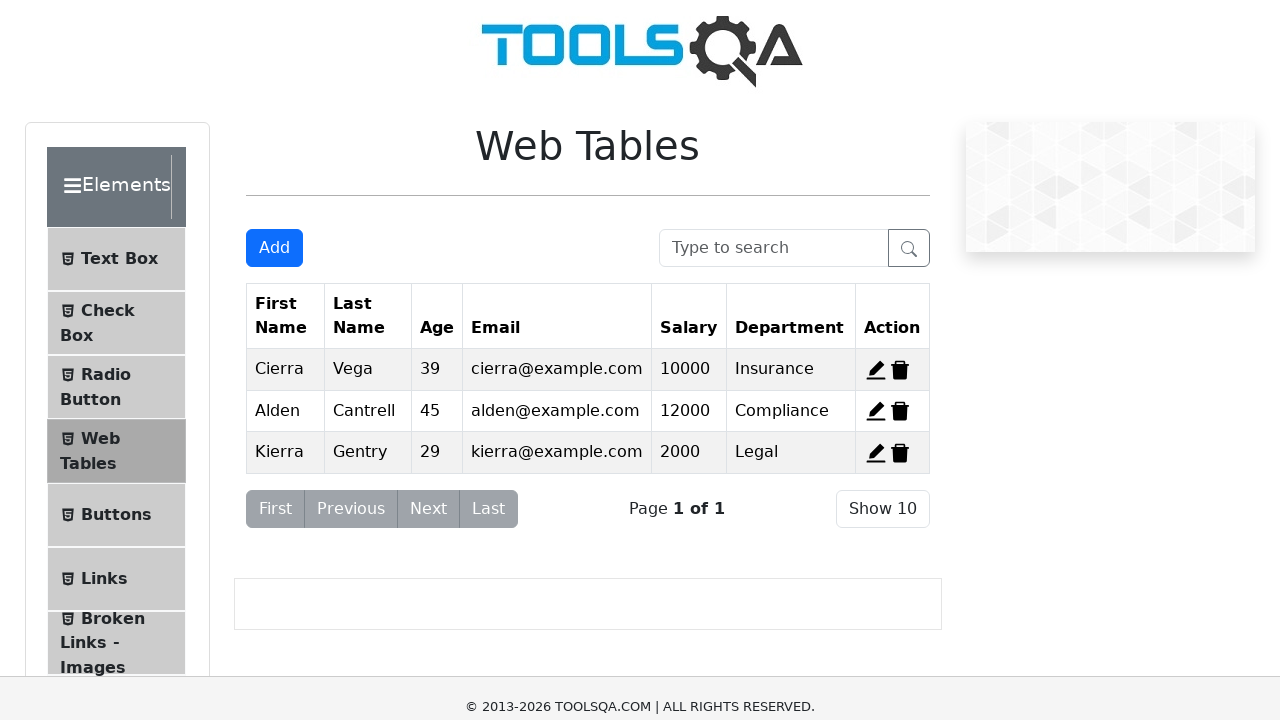

Clicked Add New Record button to open registration form at (274, 19) on button#addNewRecordButton
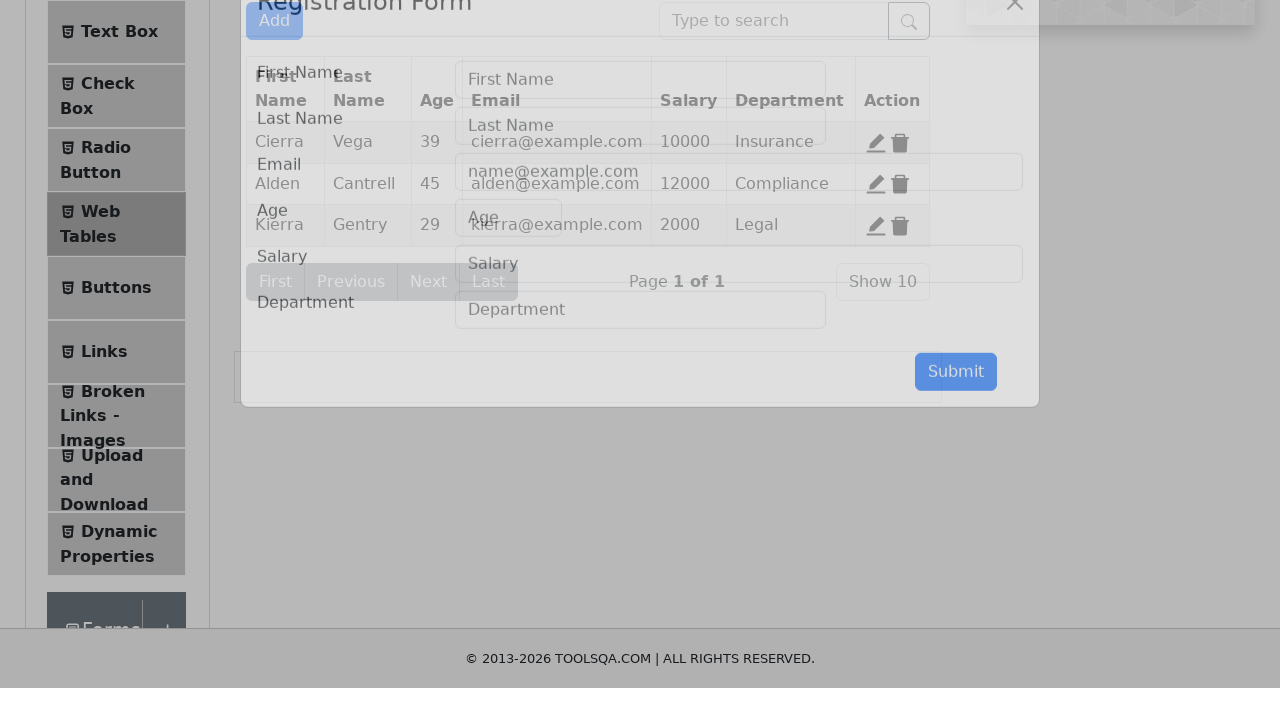

Filled in first name field with 'Feroz' on input#firstName
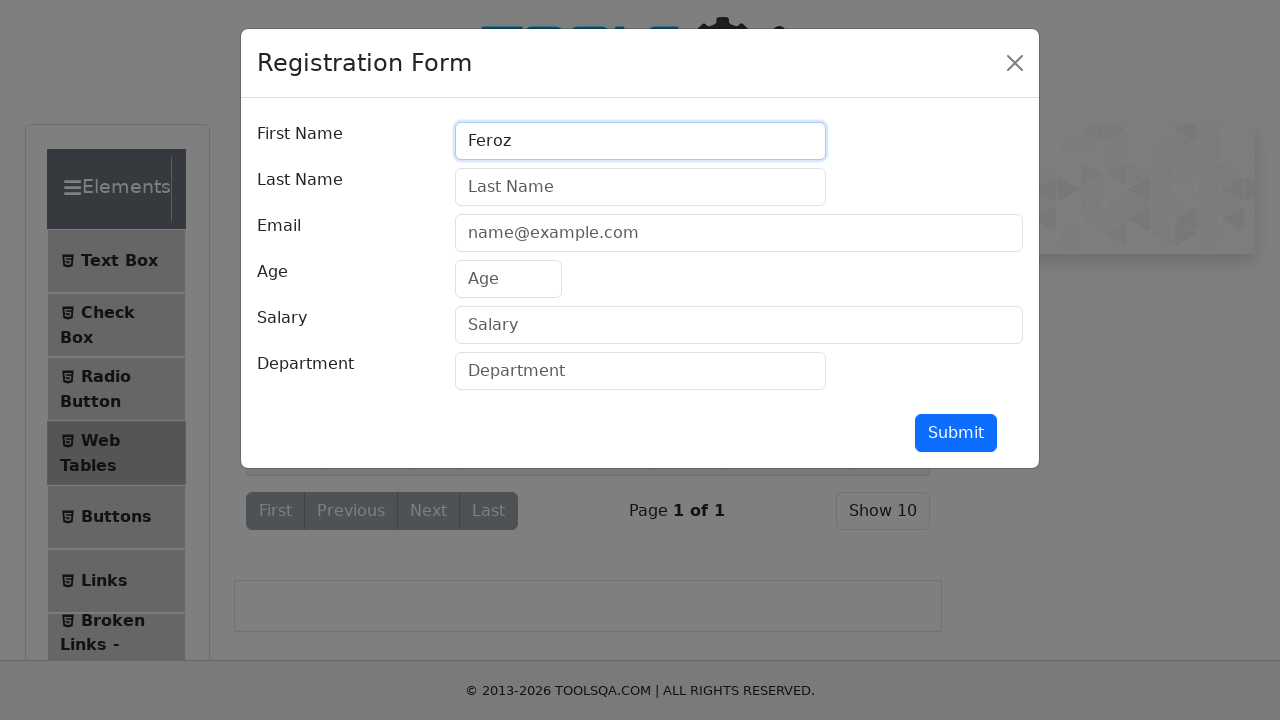

Filled in last name field with 'khan' on input#lastName
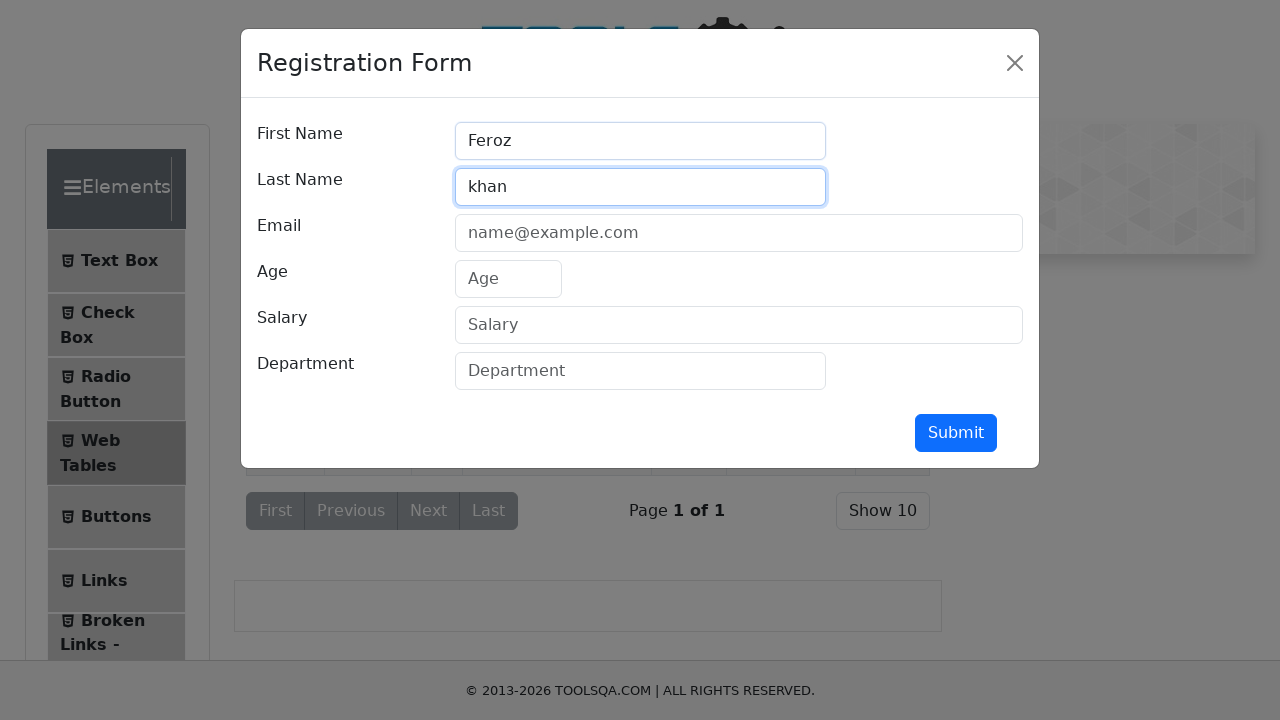

Filled in email field with 'ferozkhan@gmail.com' on input#userEmail
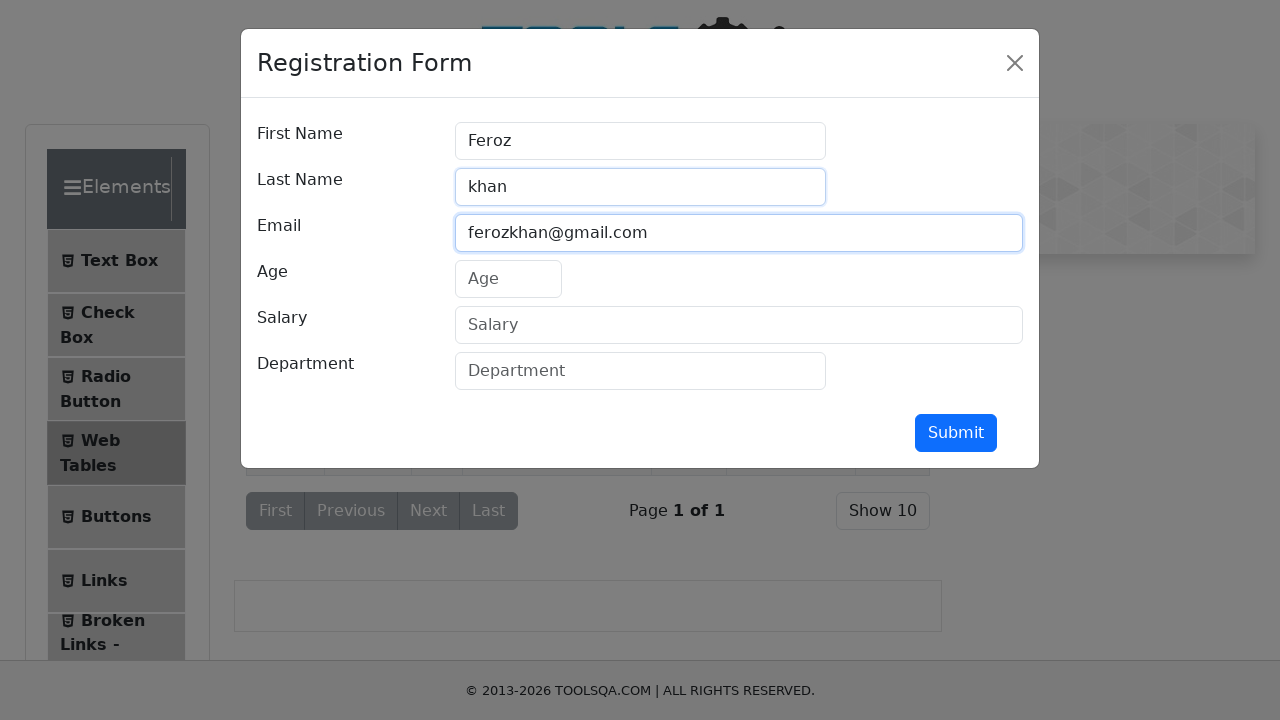

Filled in age field with '19' on input#age
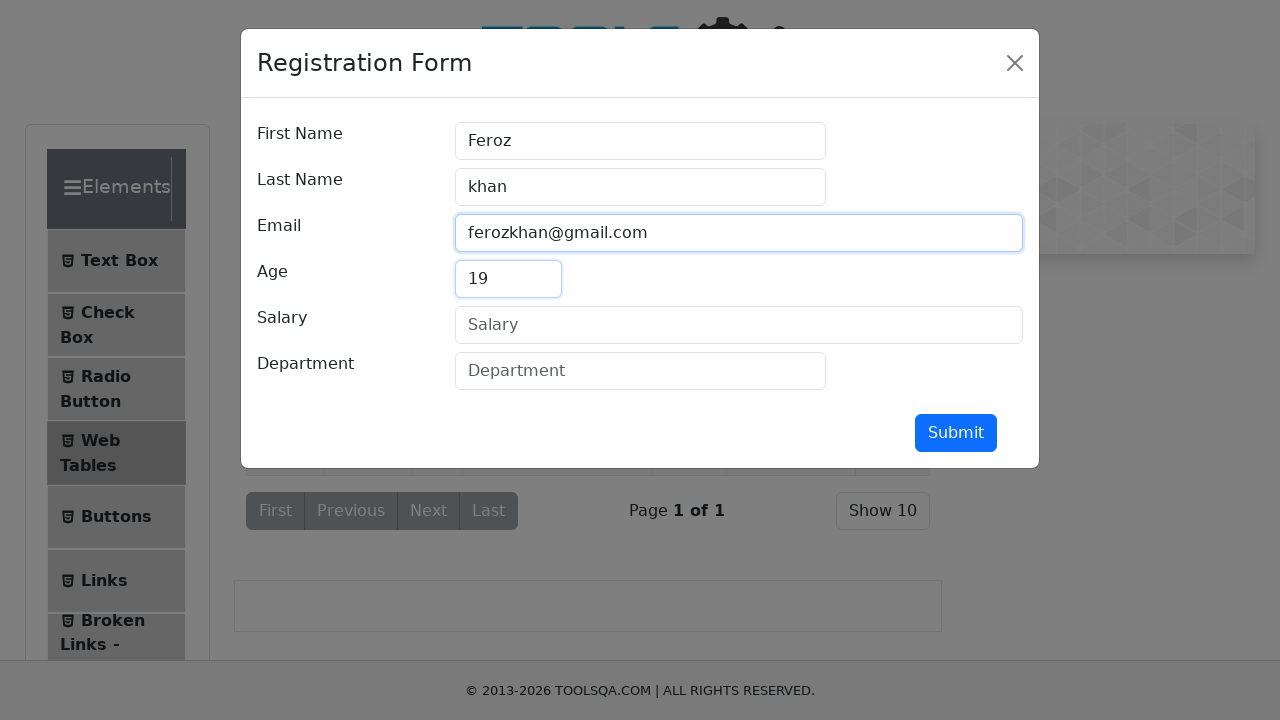

Filled in salary field with '1300000' on input#salary
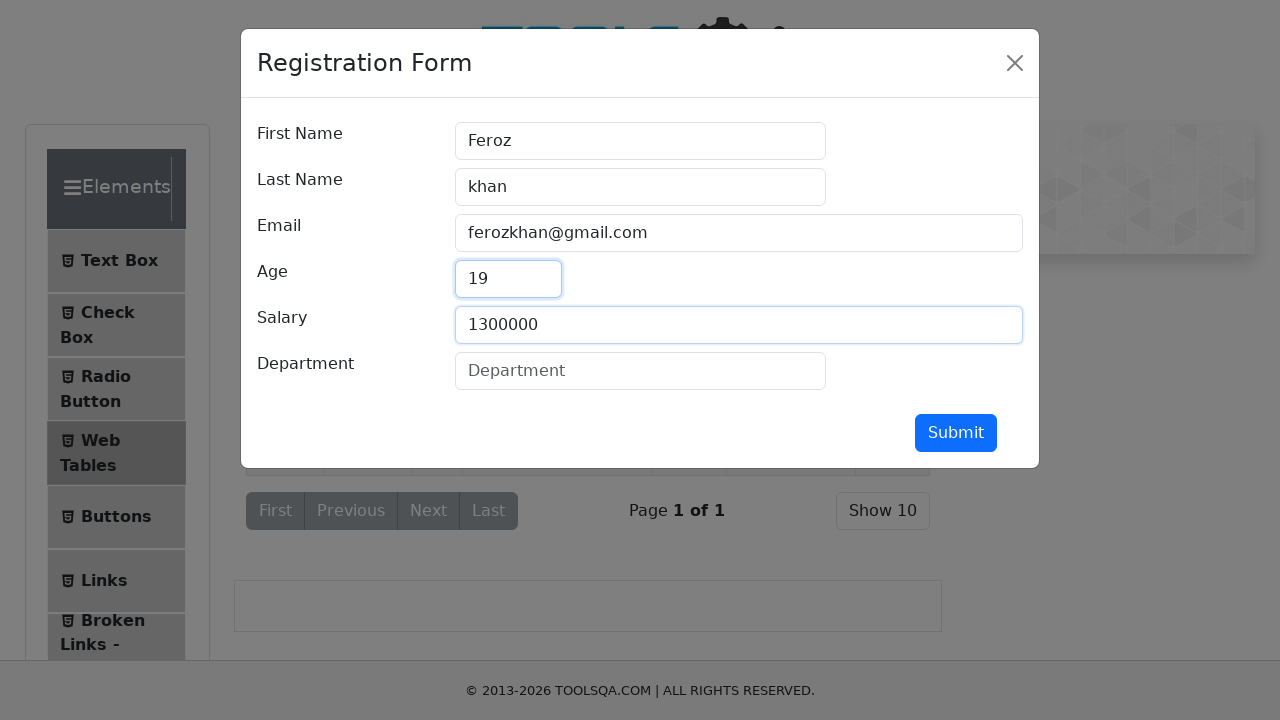

Filled in department field with 'Testing' on input#department
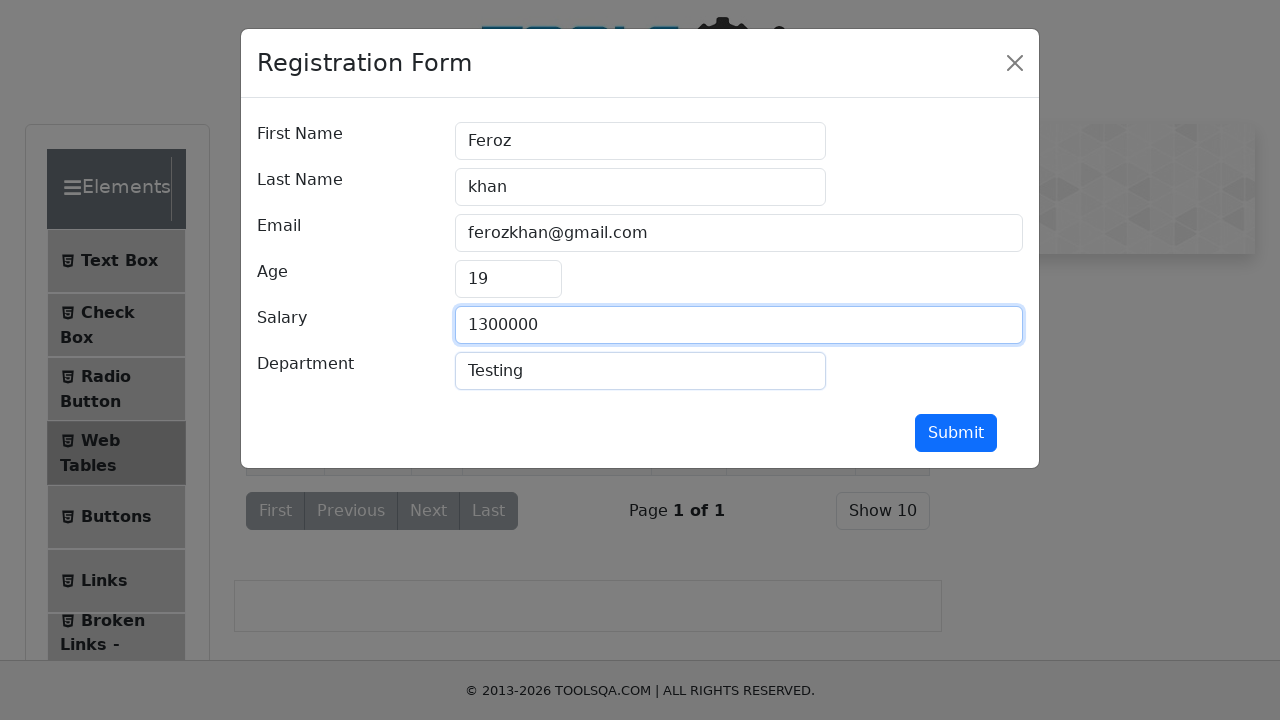

Clicked submit button to add new record at (956, 433) on button#submit
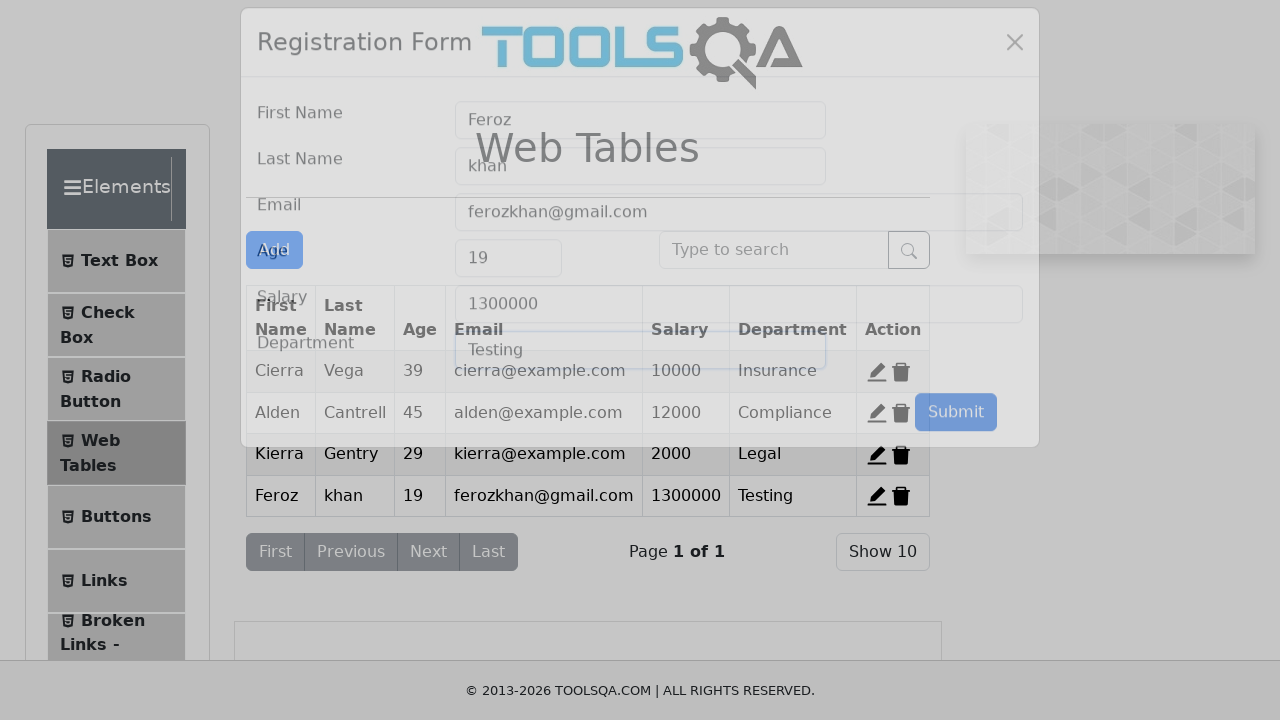

Filled in search box with 'Feroz' to locate the new record on input#searchBox
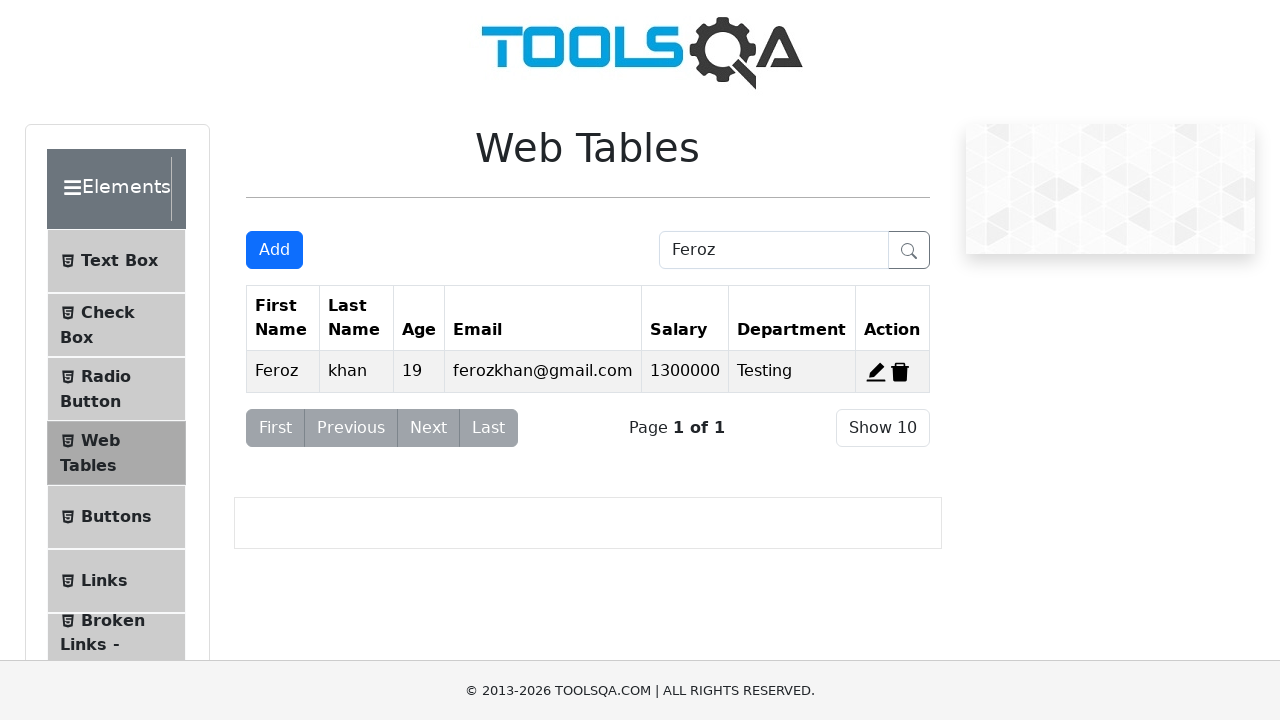

Waited for search results to update
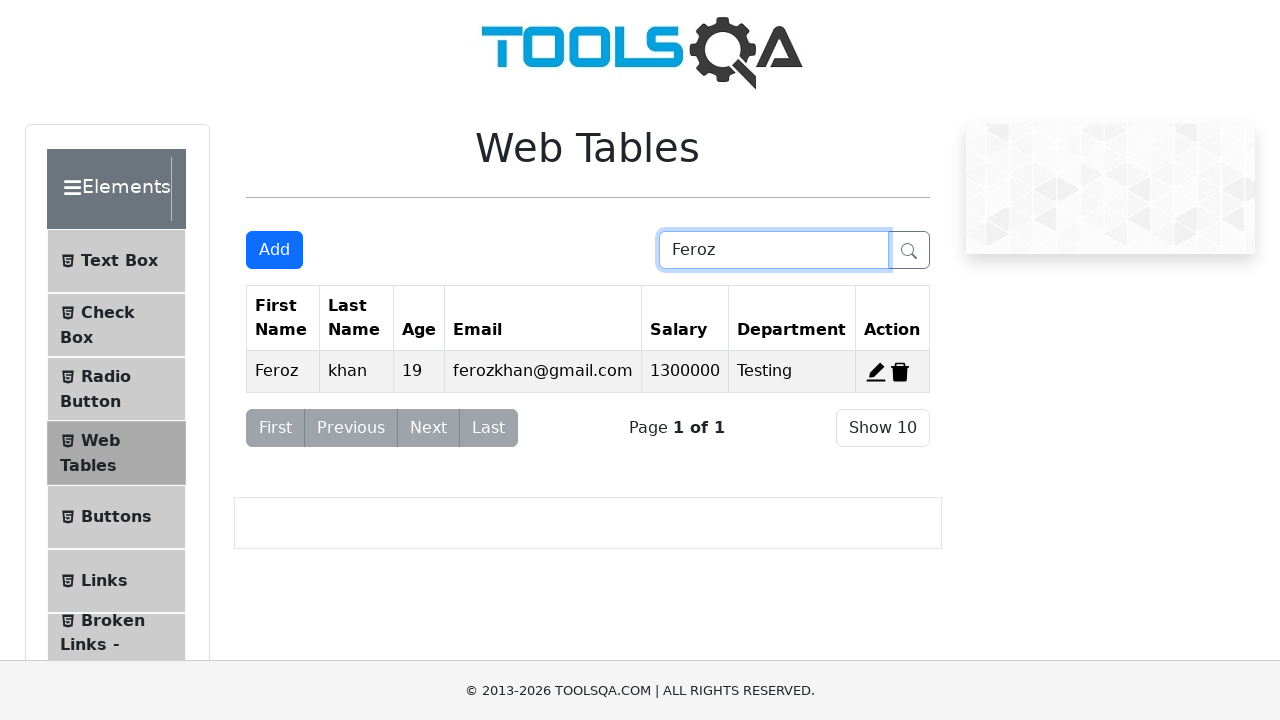

Clicked delete button to remove the record from web table at (900, 372) on [title='Delete']
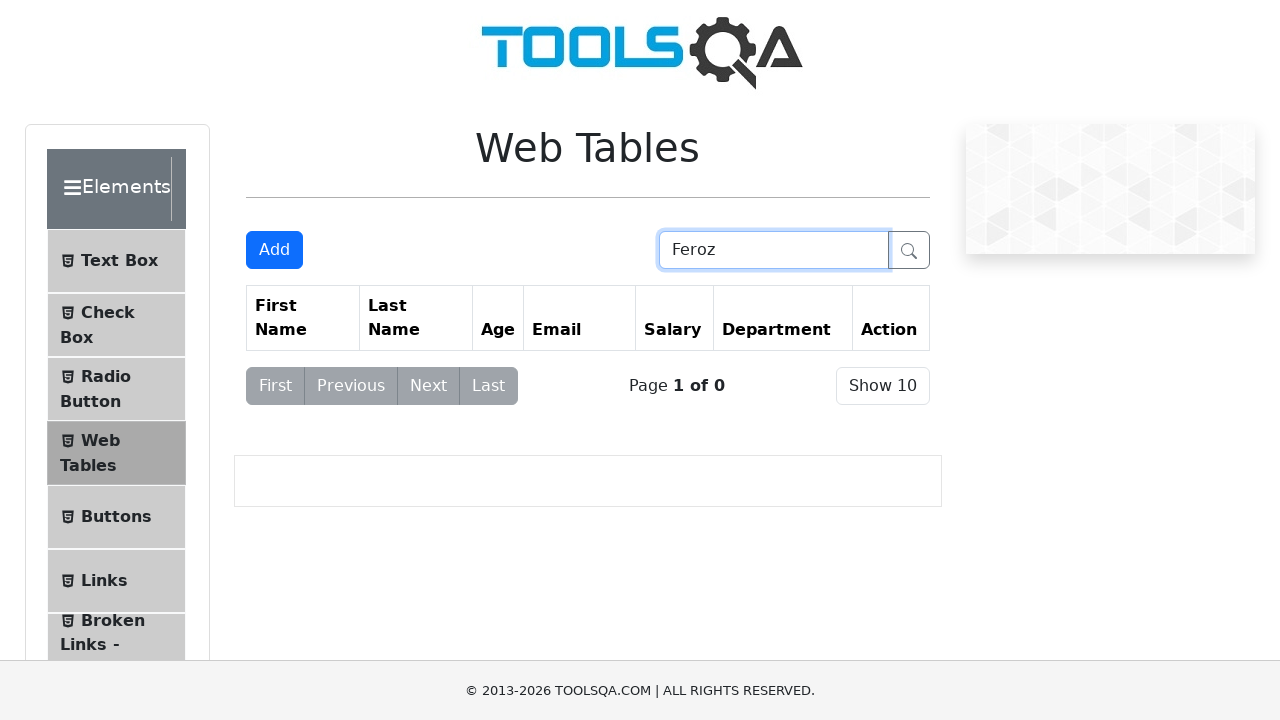

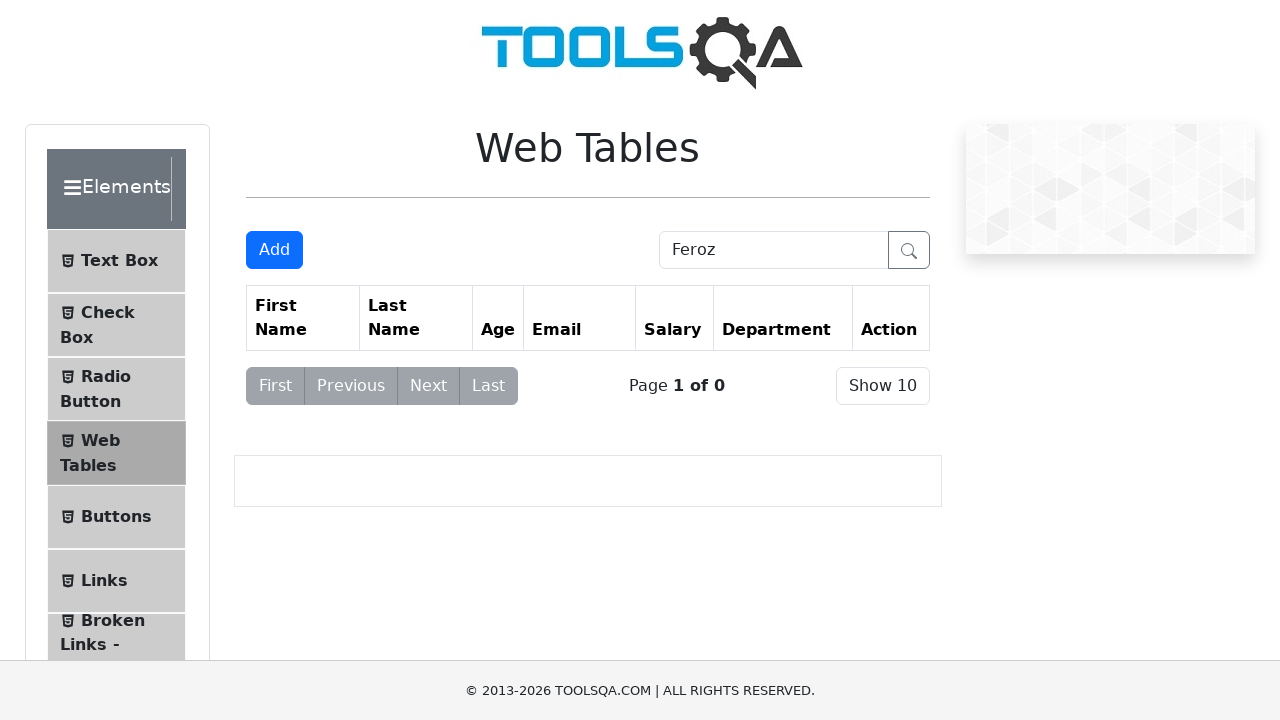